Tests scrolling to an element and filling out a form with name and date fields on a scroll demo page

Starting URL: https://formy-project.herokuapp.com/scroll

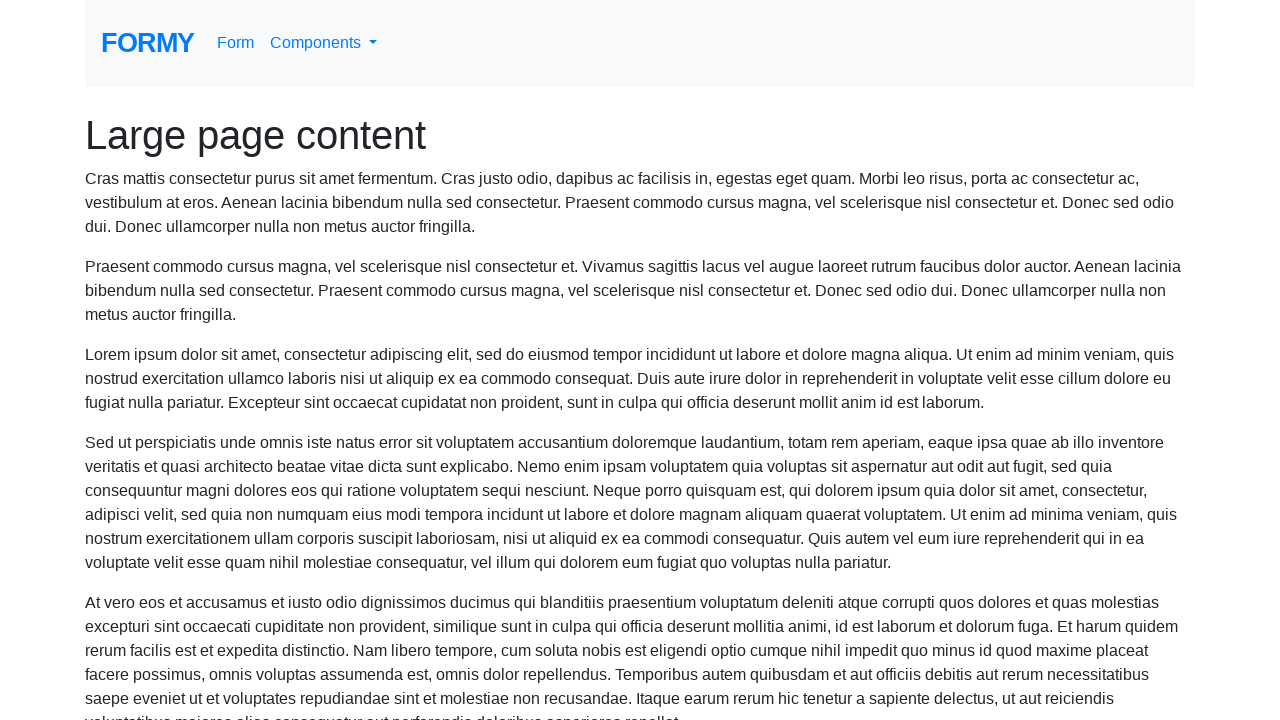

Located the name field element
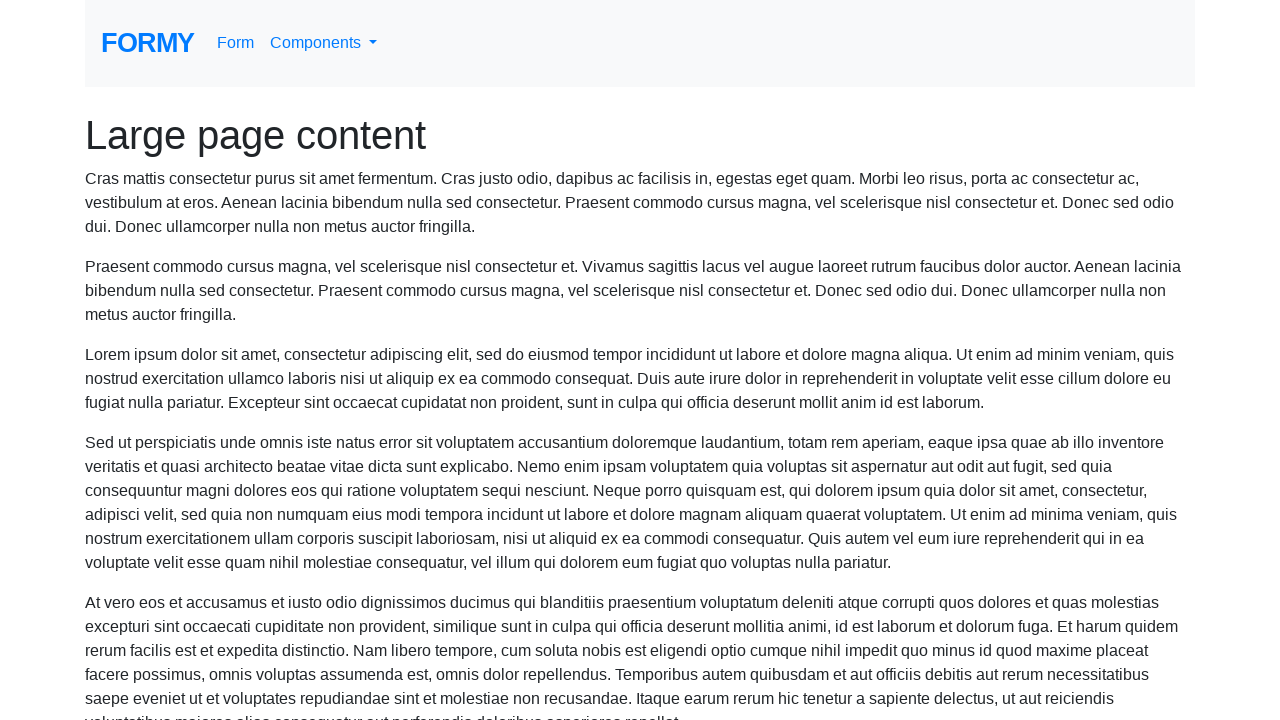

Scrolled to name field
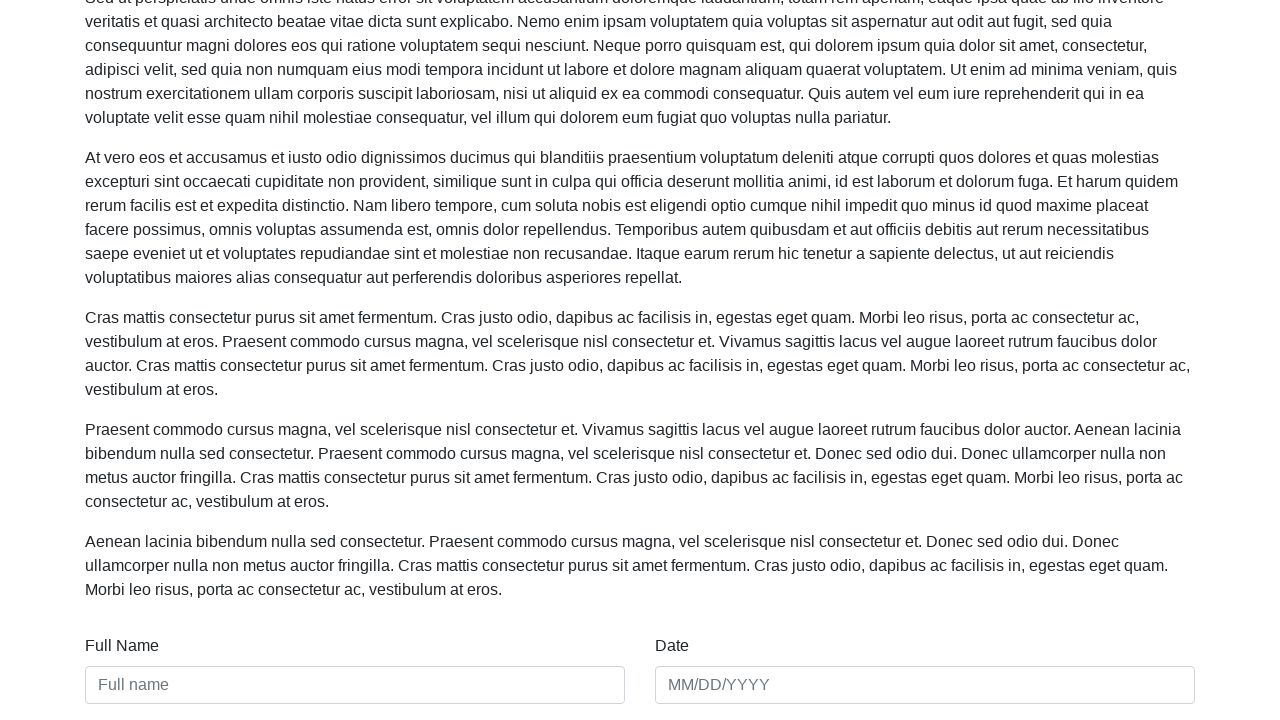

Filled name field with 'Marcus' on #name
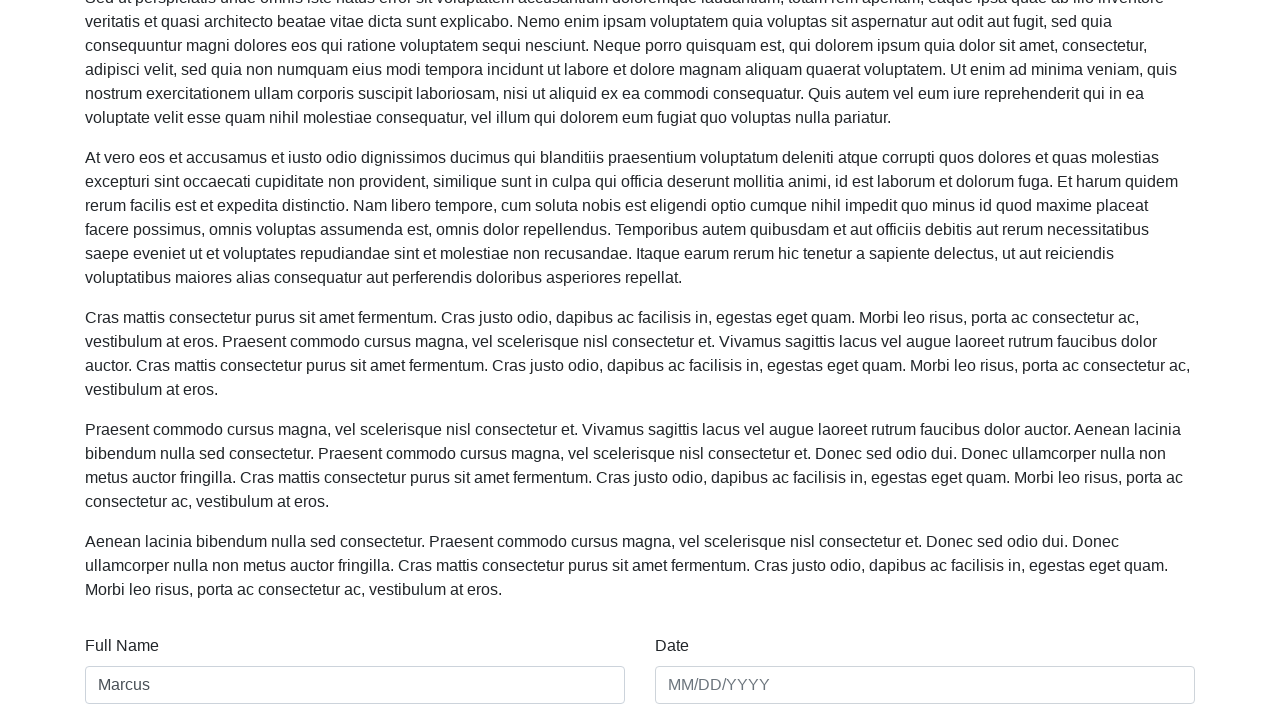

Filled date field with '07/15/2024' on #date
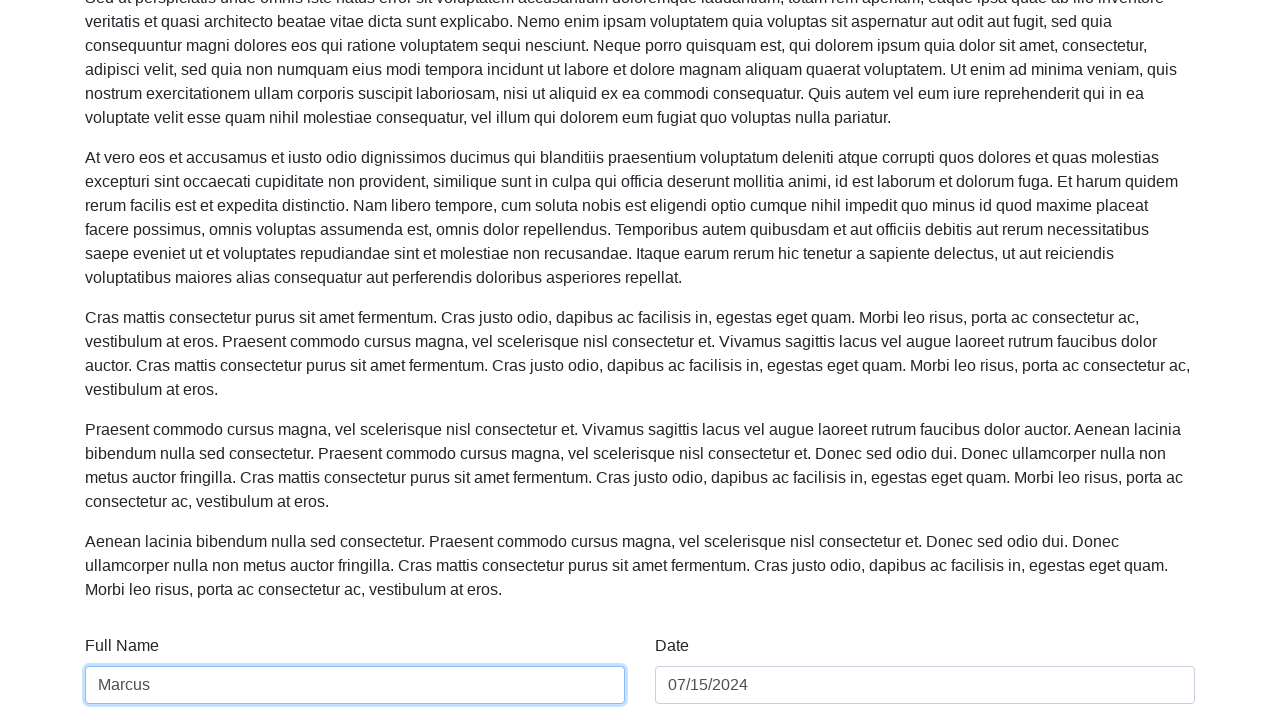

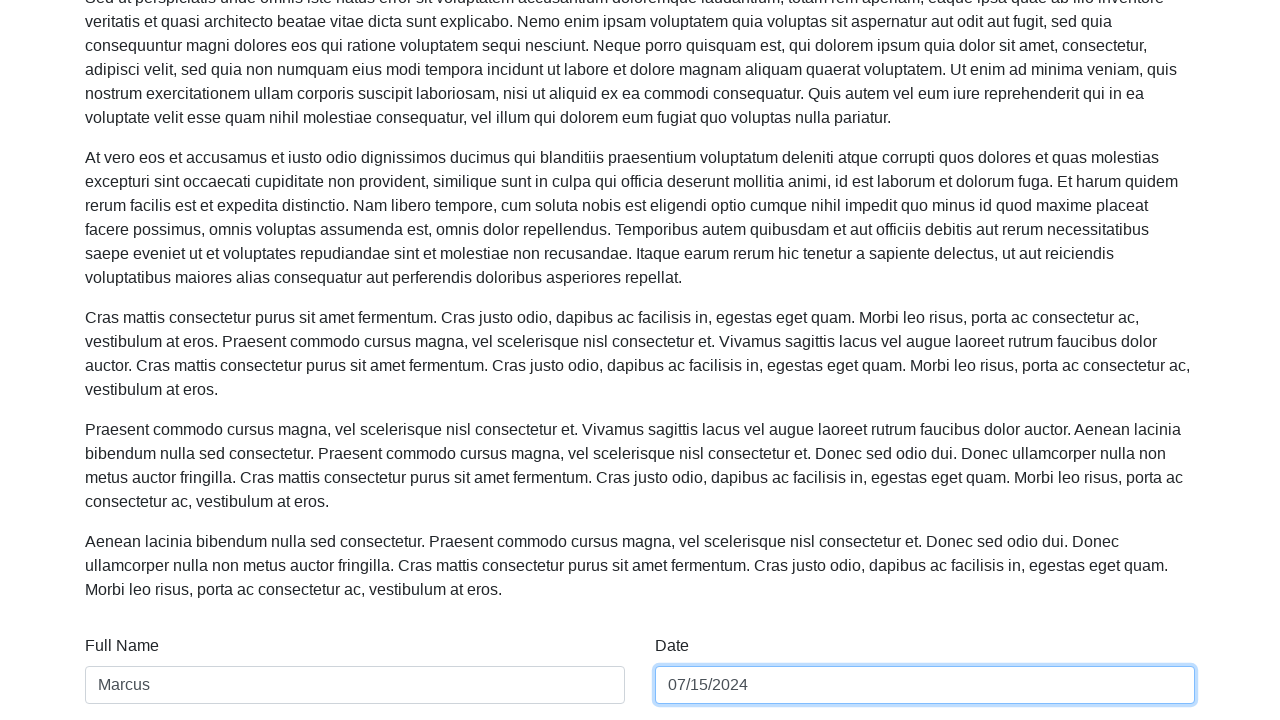